Tests alert handling functionality by entering a name in a text field, clicking an alert button, and interacting with the resulting JavaScript alert

Starting URL: https://rahulshettyacademy.com/AutomationPractice/

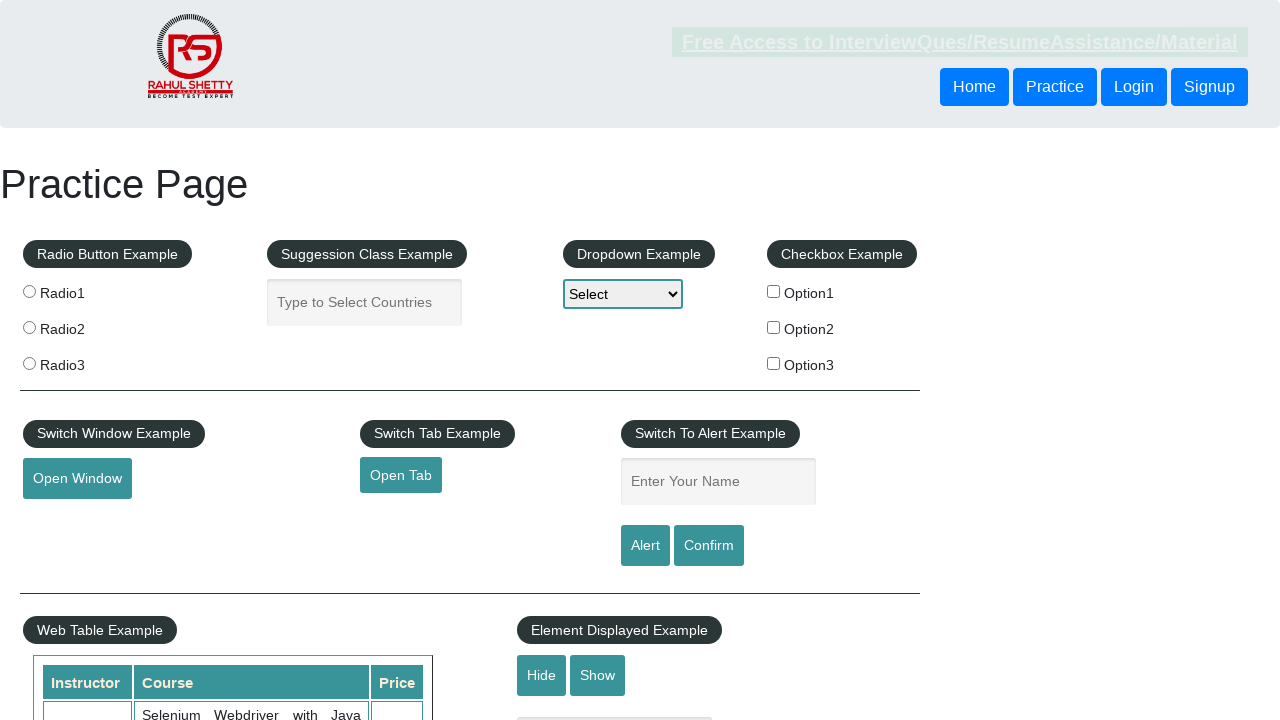

Entered 'vivek' in the name input field on input[placeholder='Enter Your Name']
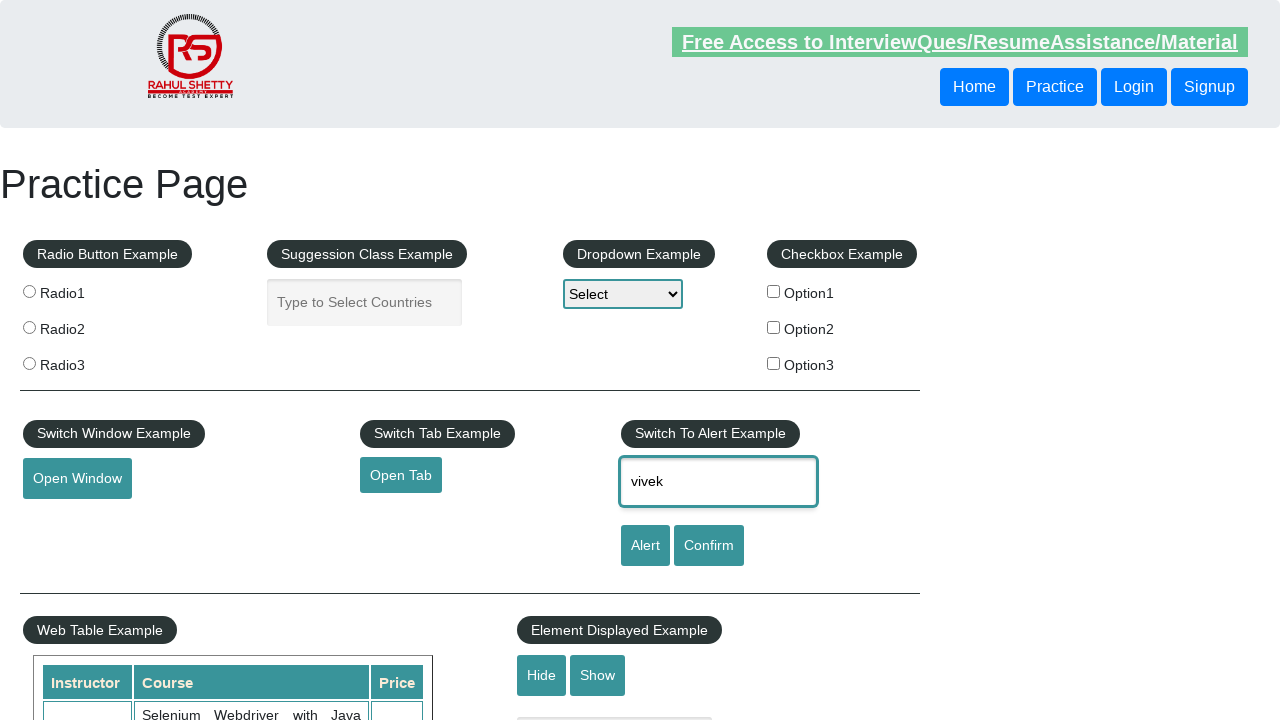

Clicked the alert button to trigger JavaScript alert at (645, 546) on input#alertbtn
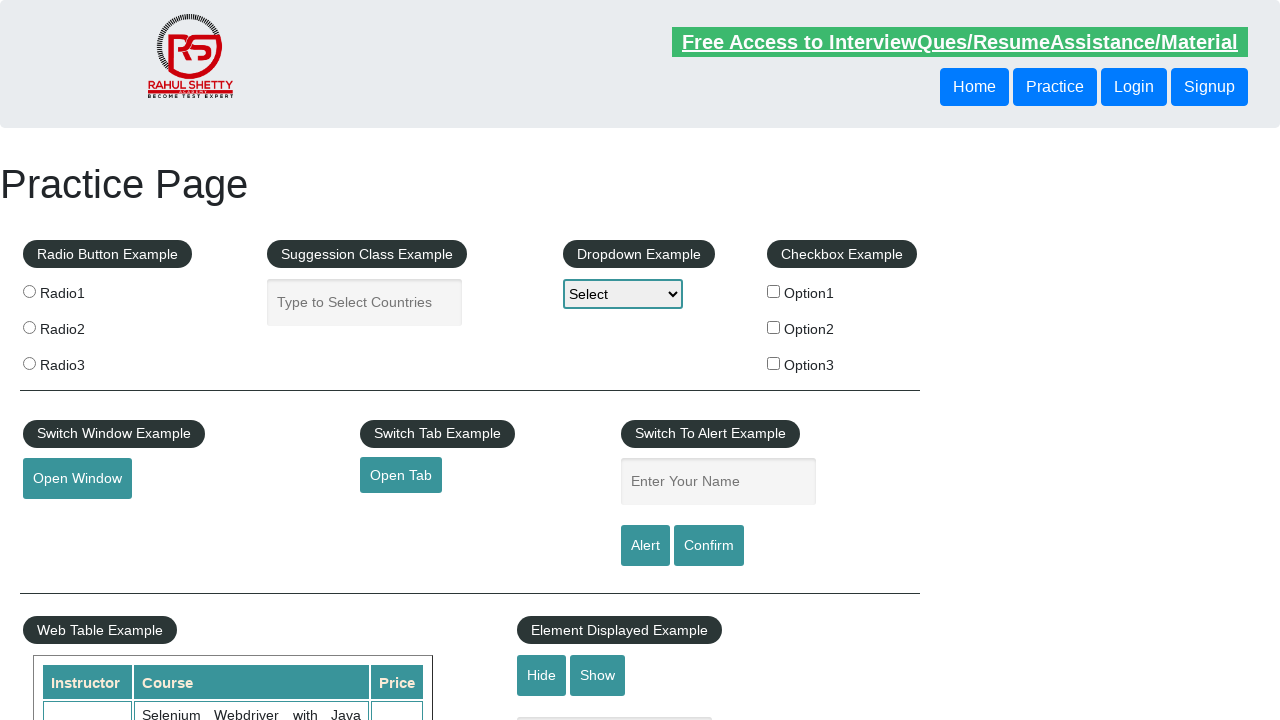

Set up dialog handler to accept JavaScript alert
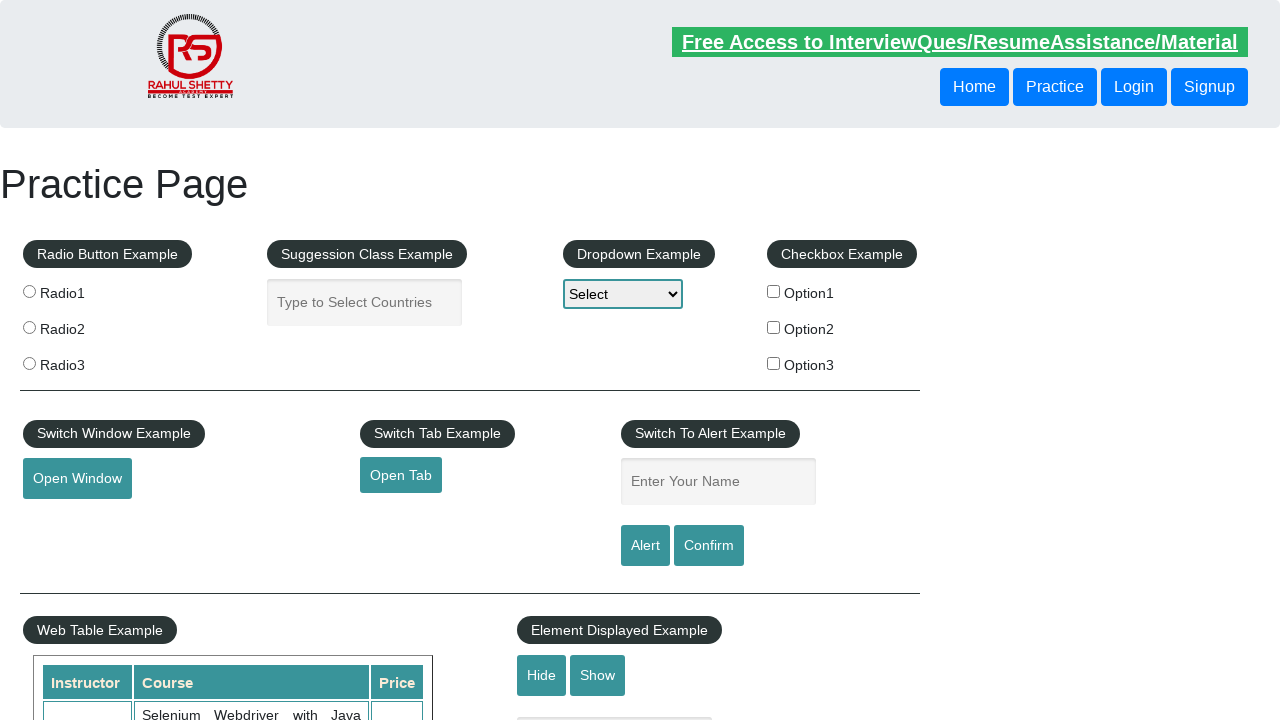

Waited 1000ms for alert to be processed
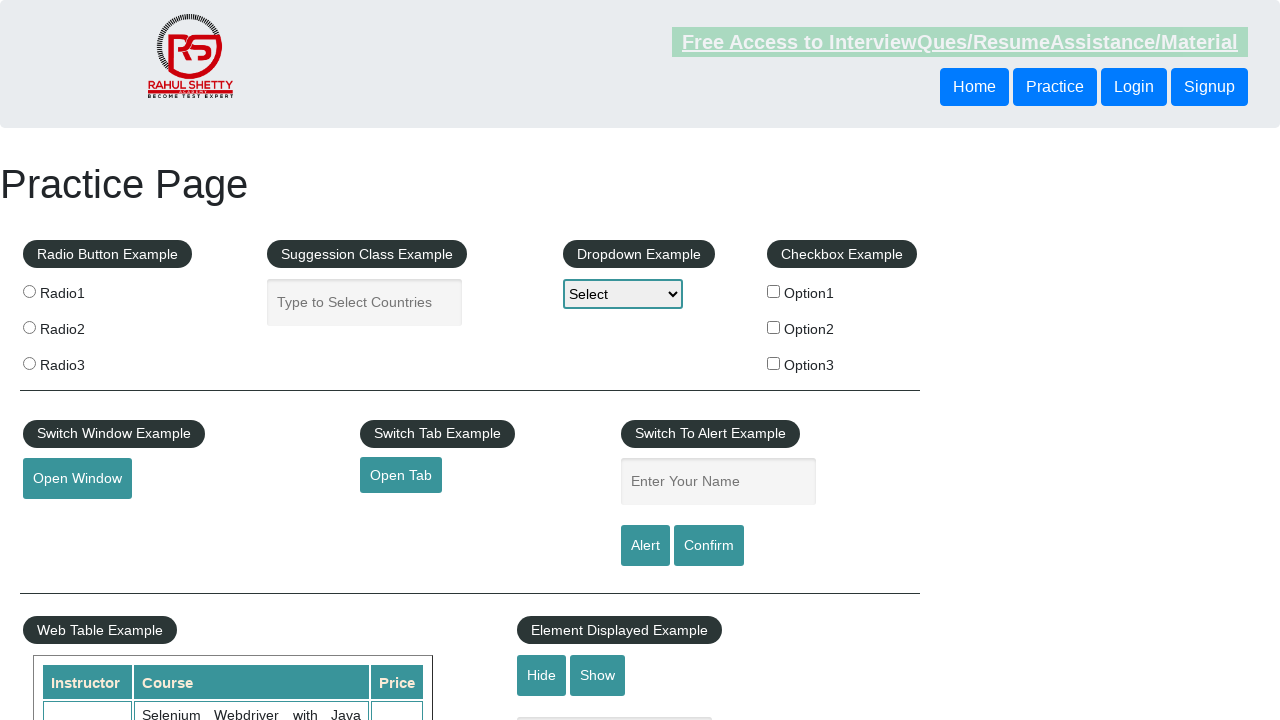

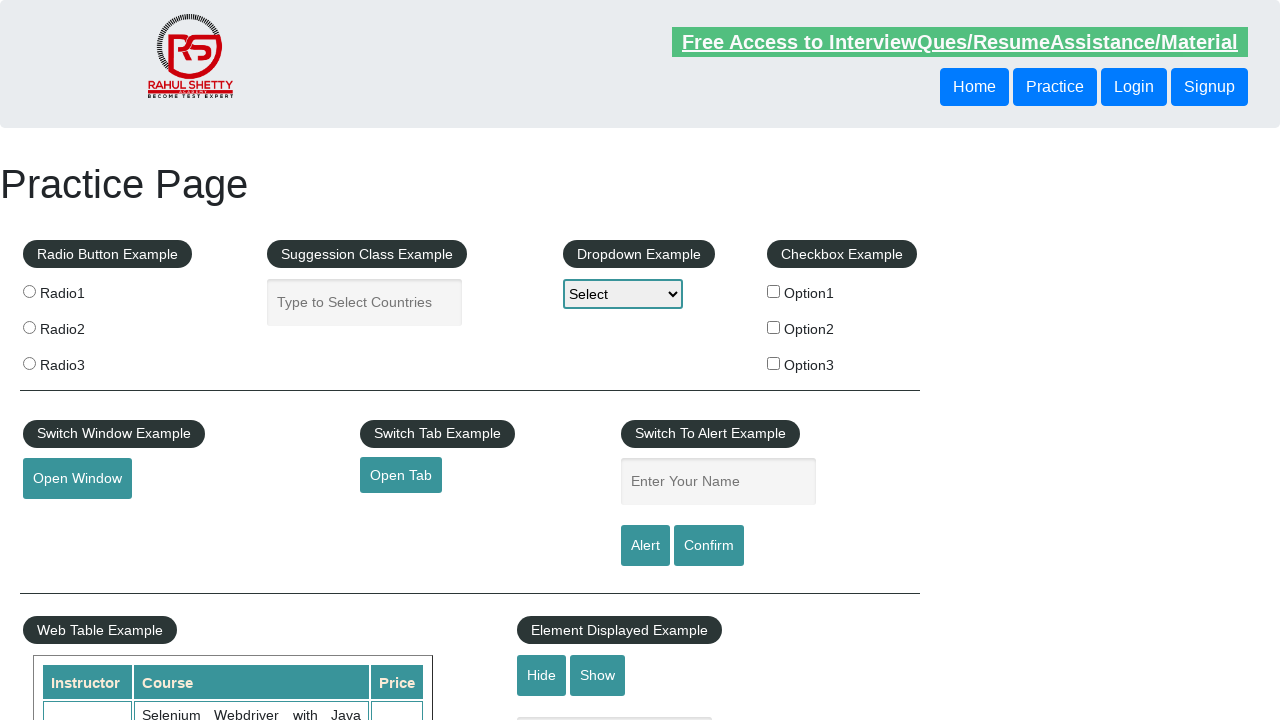